Navigates to Flipkart's homepage and verifies the page loads successfully by waiting for the page to be ready.

Starting URL: https://www.flipkart.com/

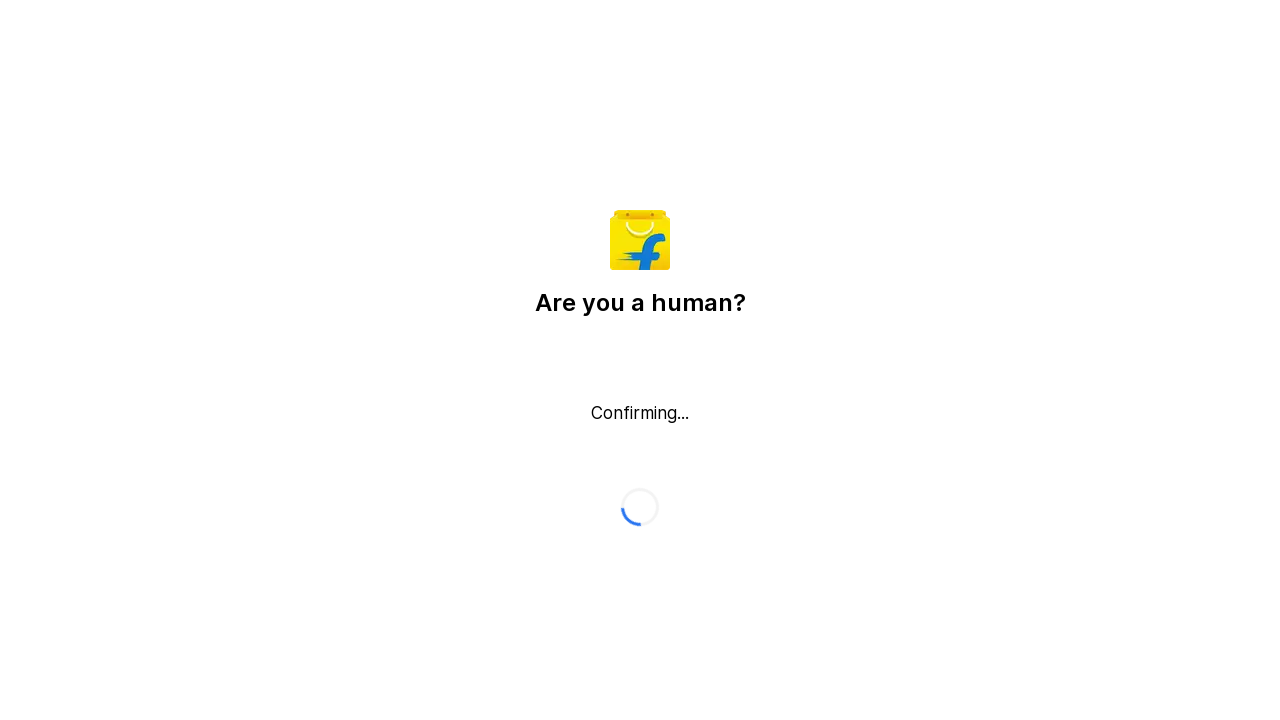

Waited for page DOM content to load
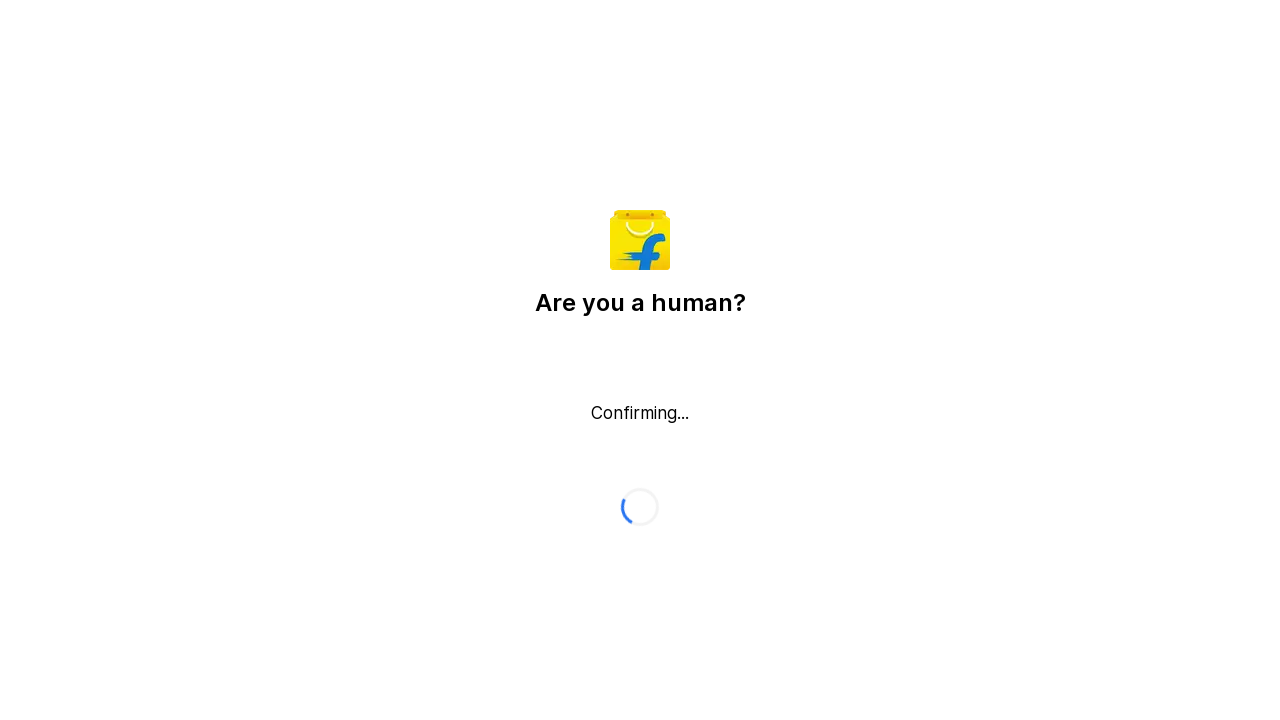

Verified body element is present on Flipkart homepage
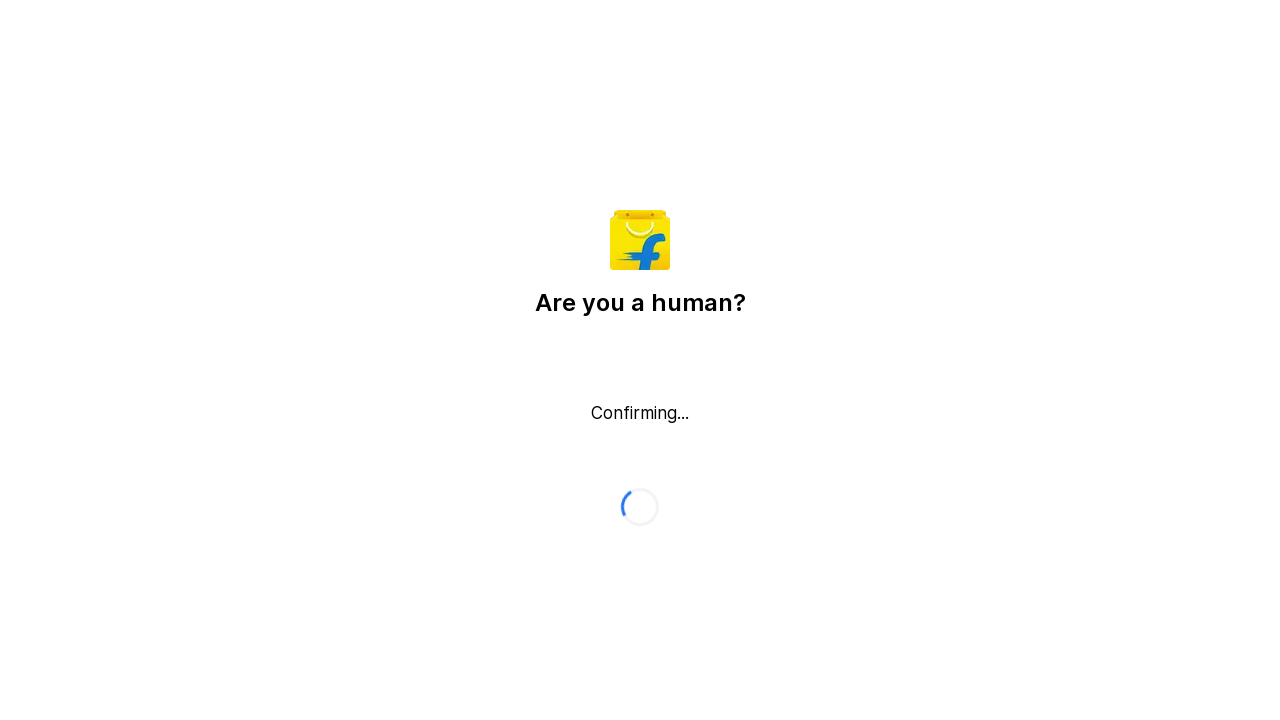

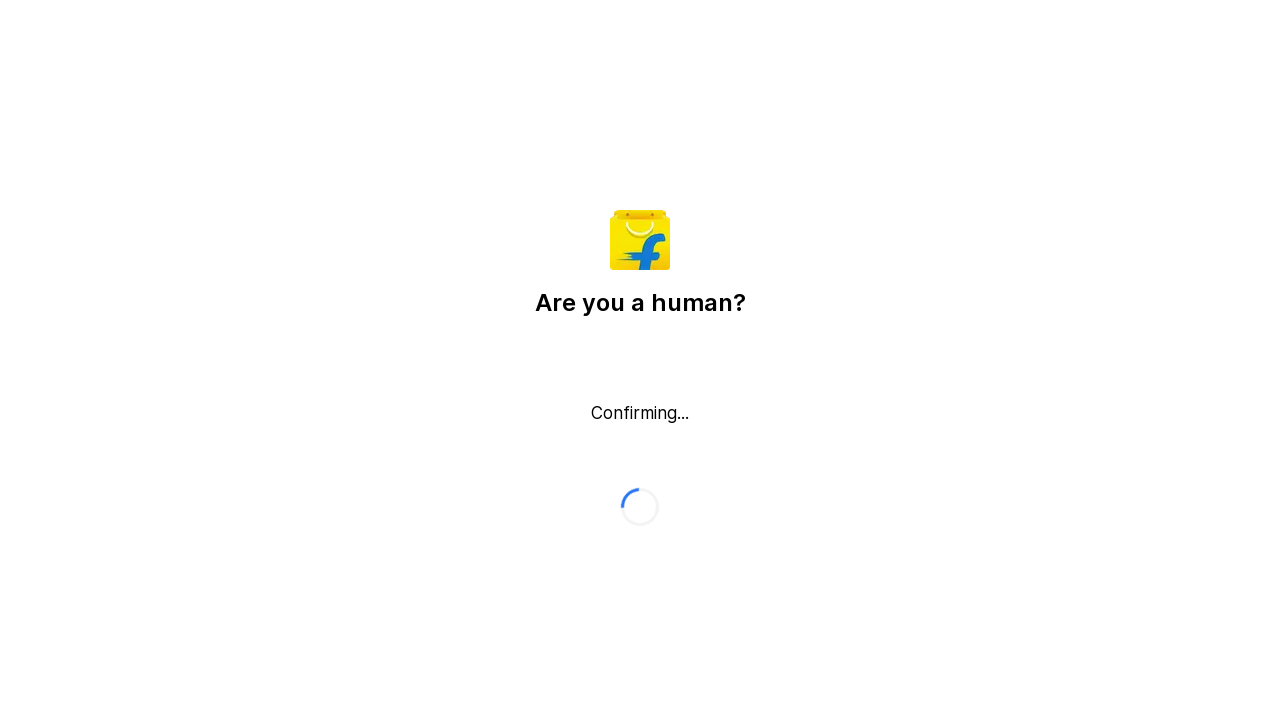